Tests the UI flow of a demo e-commerce site by exploring contact form, login modal (without logging in), product page, adding product to cart, navigating to shopping cart, opening place order form, and cleaning up by removing the product from cart.

Starting URL: https://www.demoblaze.com/

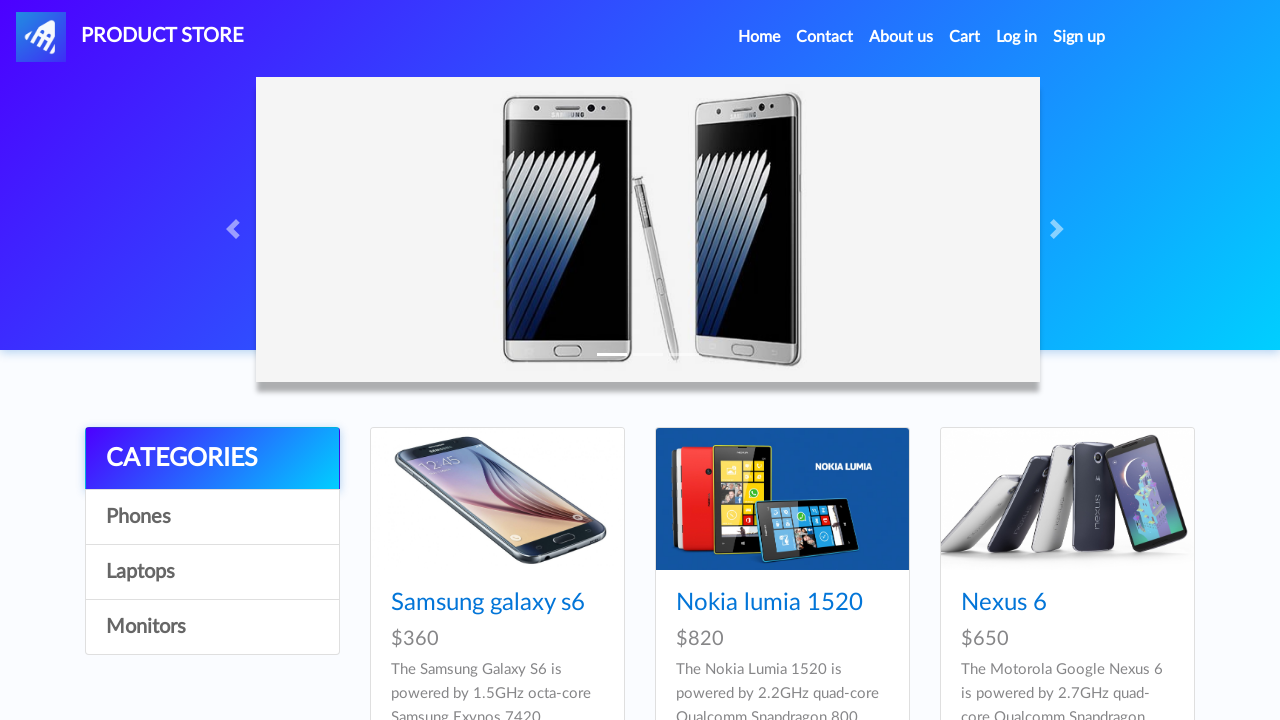

Page loaded with networkidle state
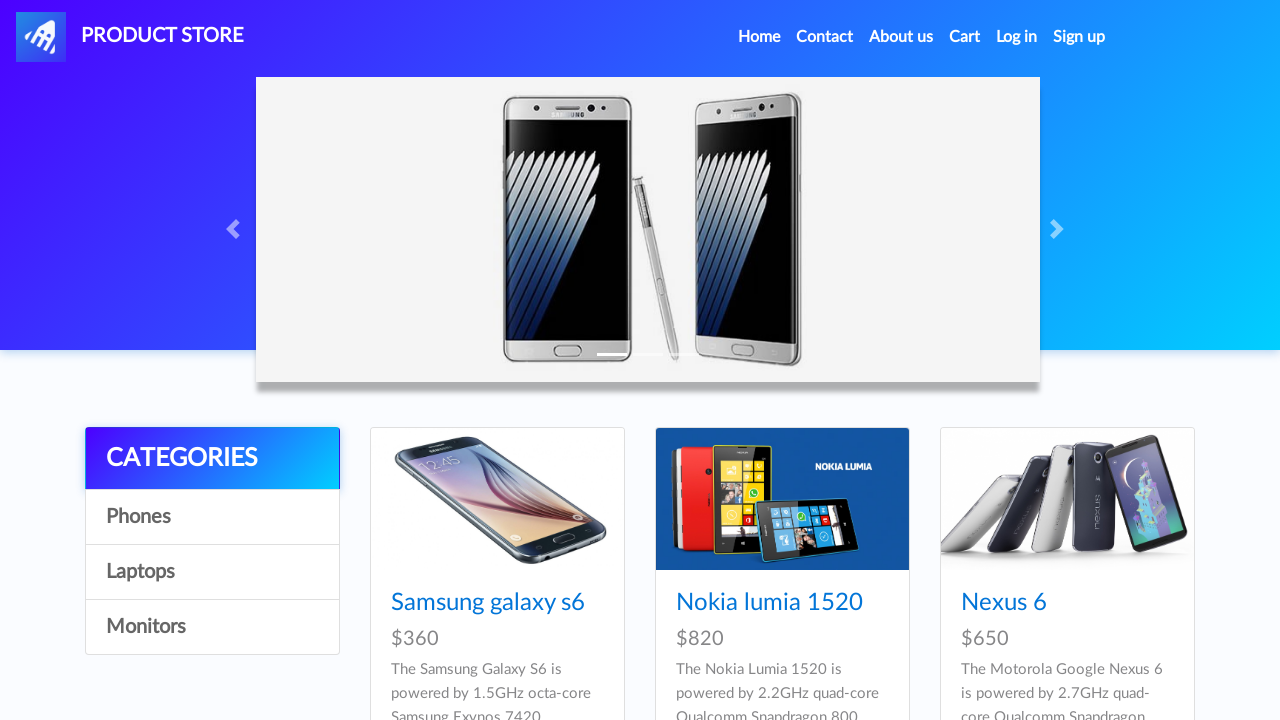

Clicked Contact link to open contact form at (825, 37) on xpath=//a[contains(text(),'Contact')]
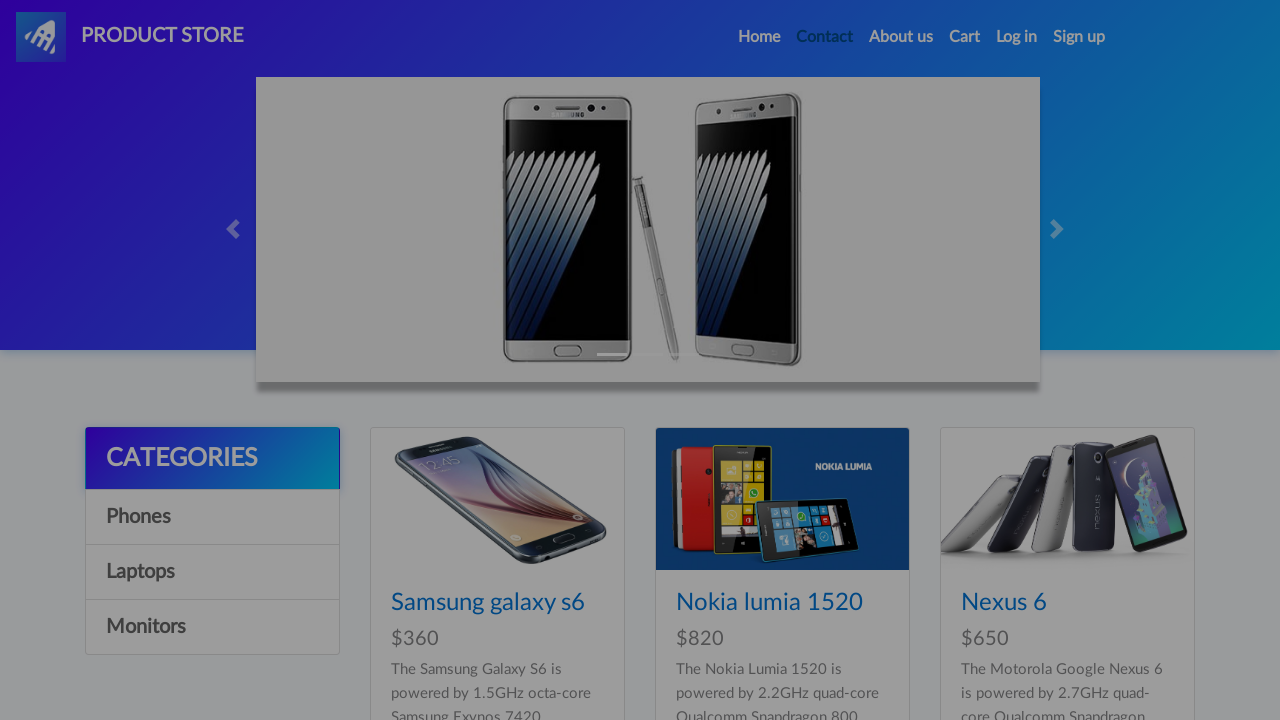

Contact form became visible
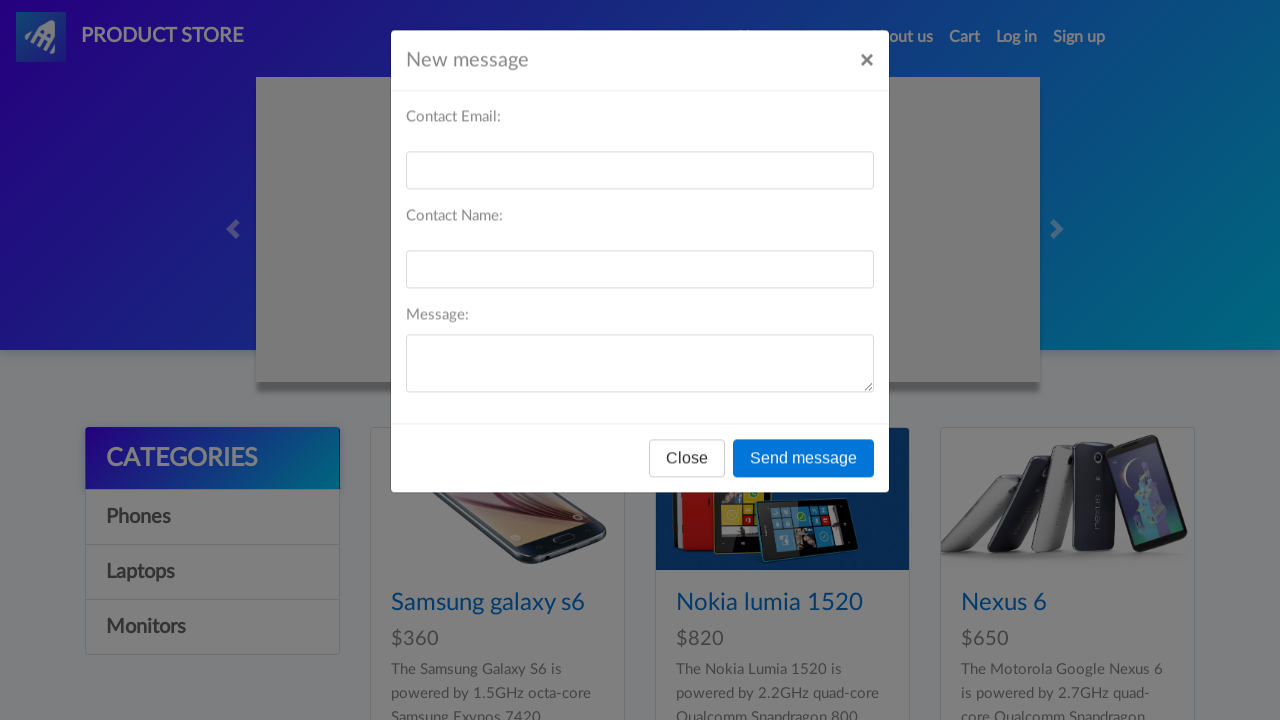

Closed contact form by clicking Close button at (687, 459) on xpath=//div[@aria-labelledby='exampleModalLabel']/*/*/*/button[contains(text(),'
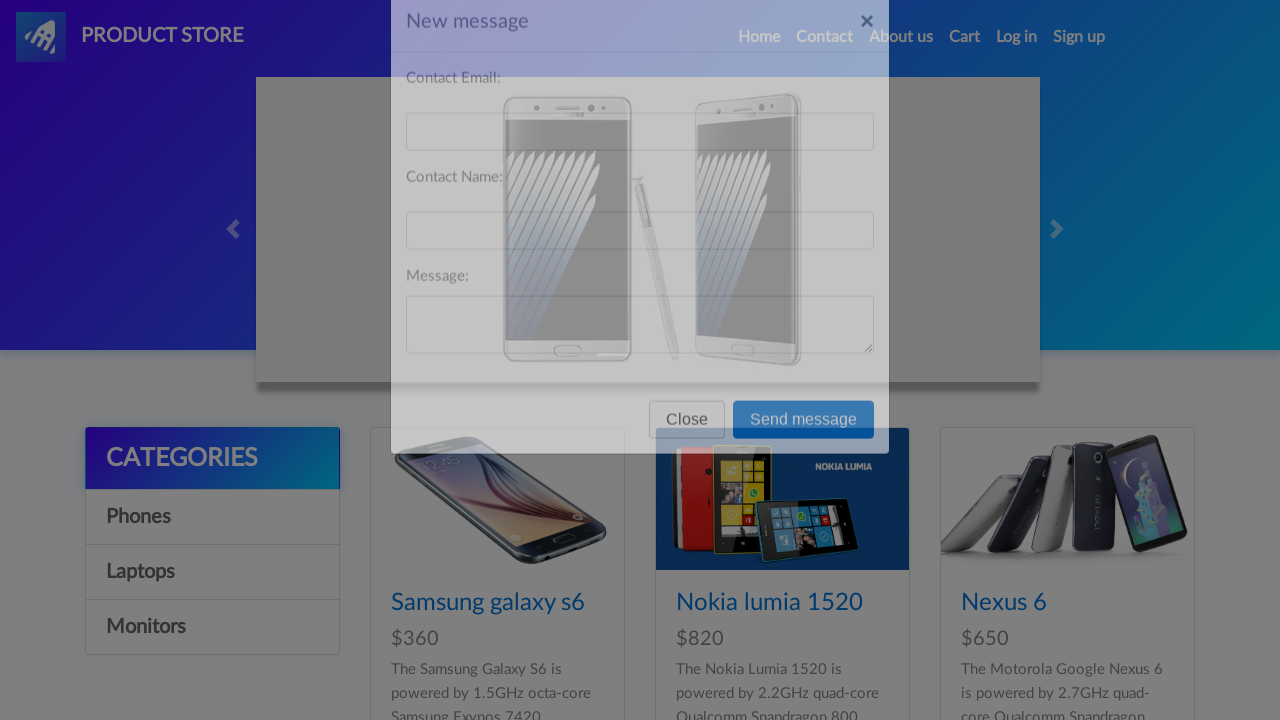

Waited 500ms after closing contact form
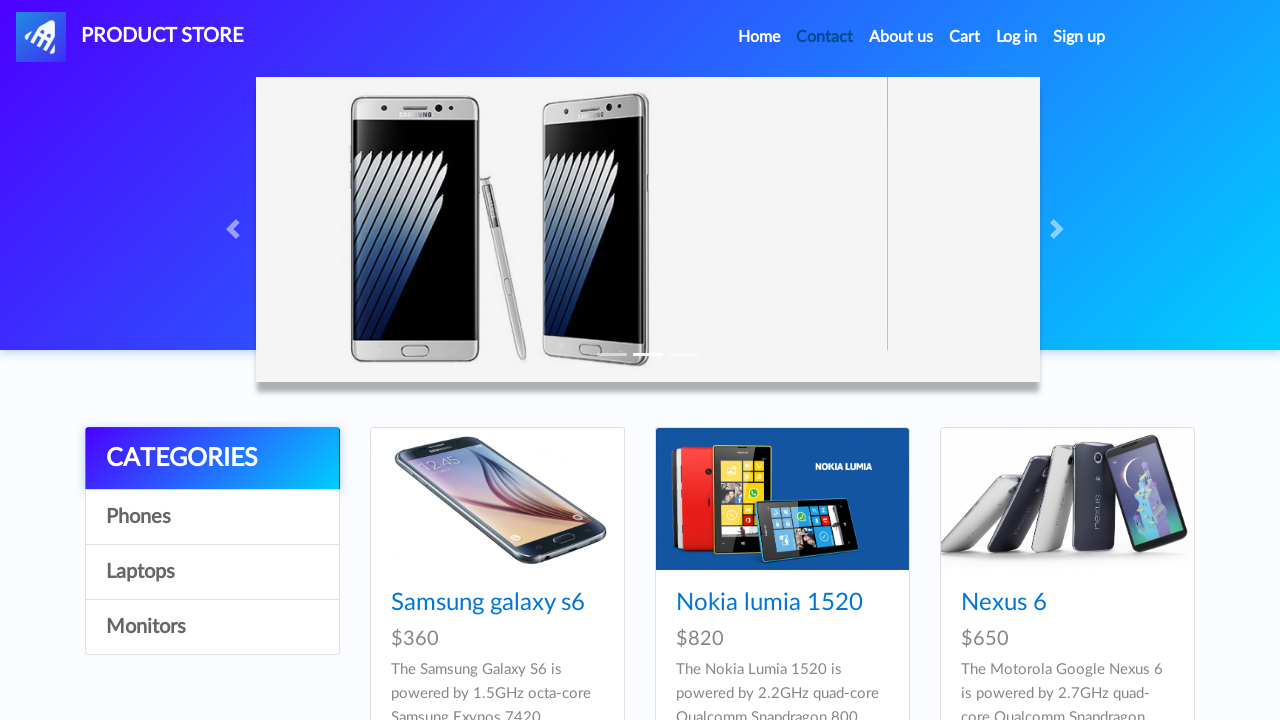

Clicked Login link to open login modal at (1017, 37) on #login2
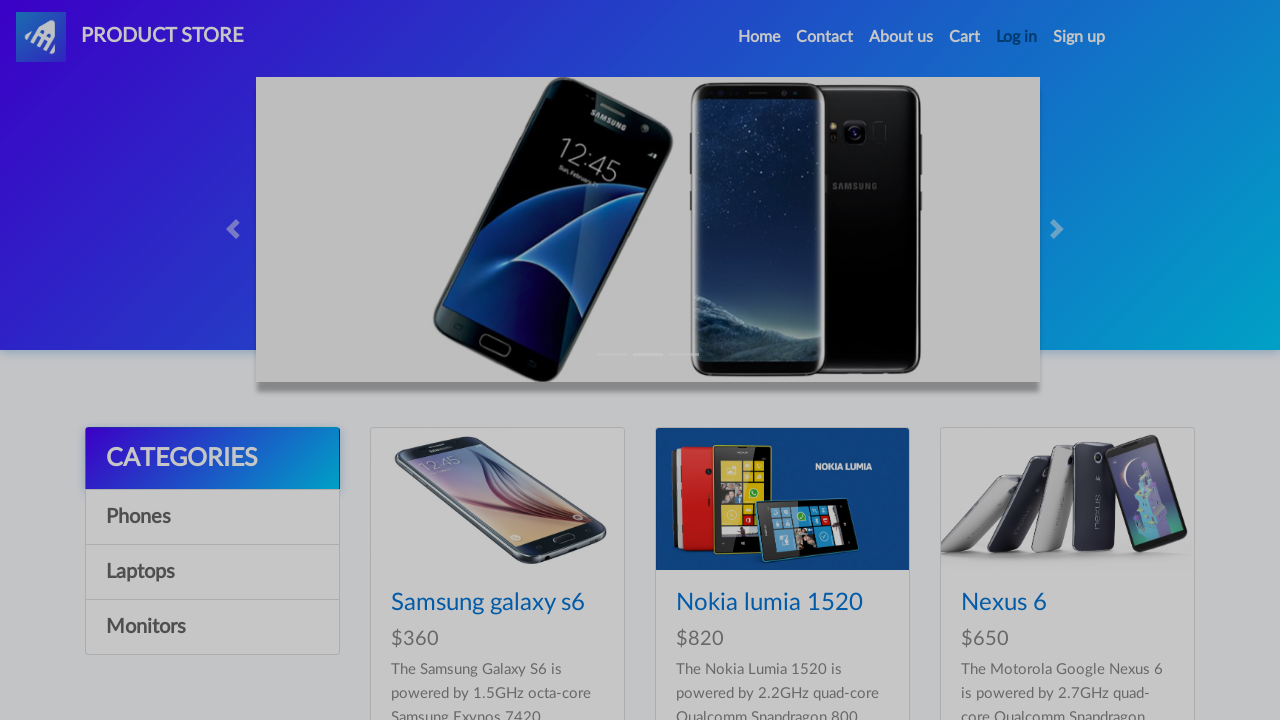

Login modal became visible
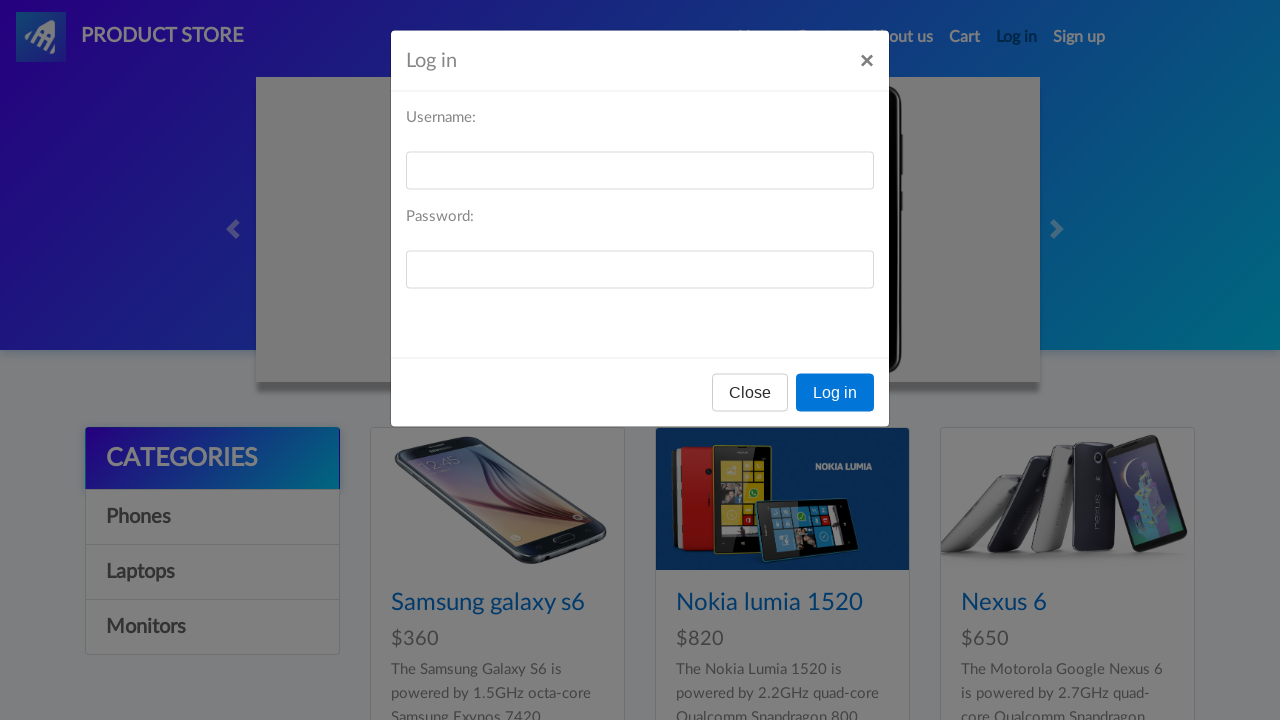

Closed login modal by clicking X button without logging in at (867, 61) on xpath=//div[@aria-labelledby='logInModalLabel']/*/*/*/button[@class='close']
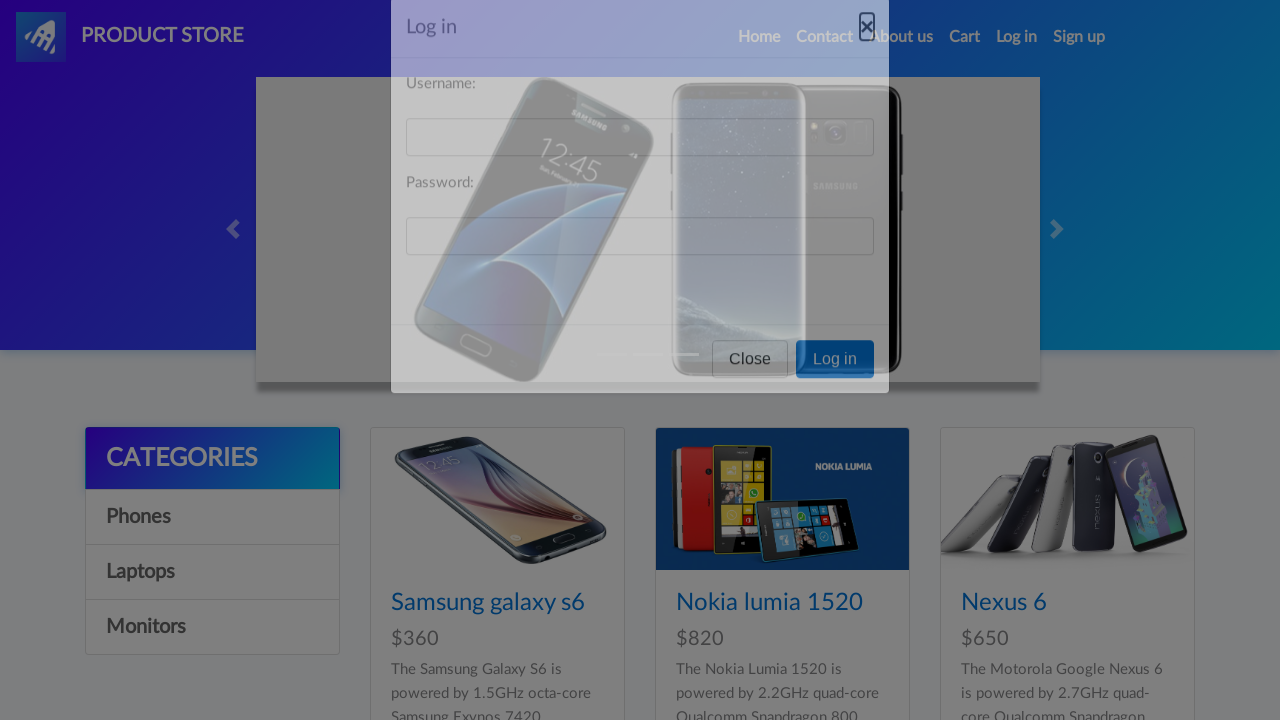

Waited 500ms after closing login modal
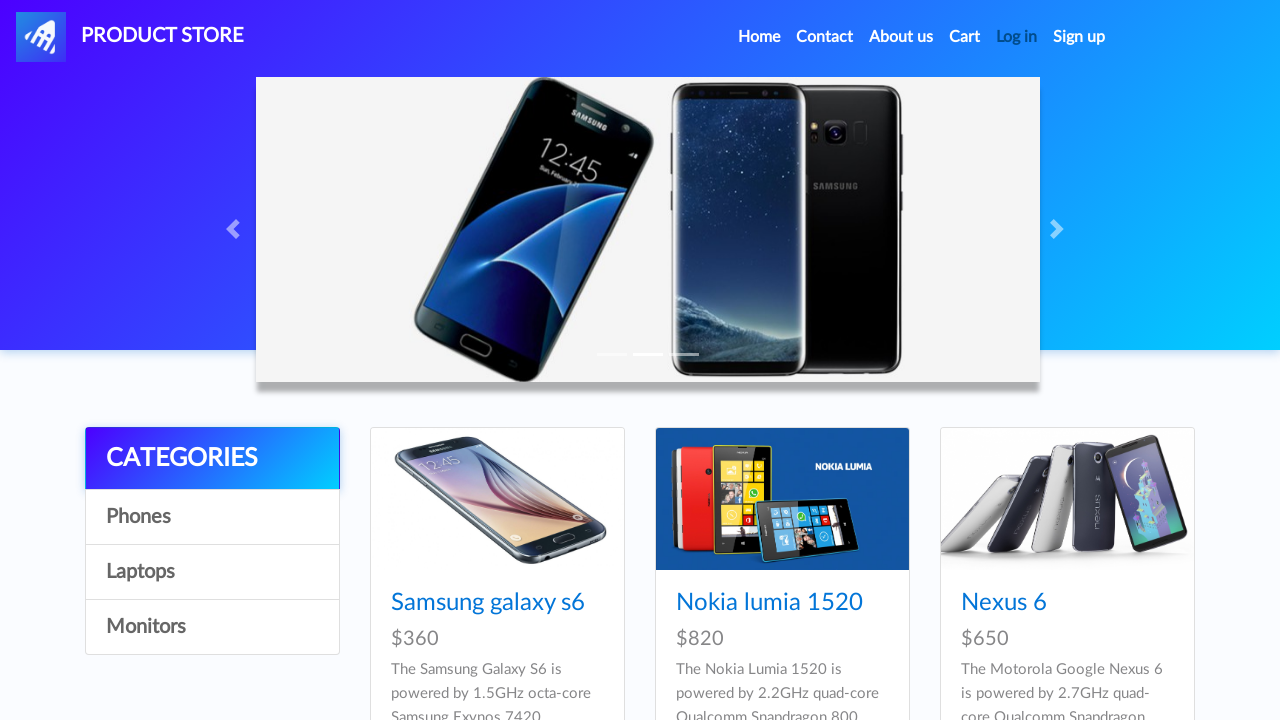

Clicked on Samsung Galaxy S6 product at (488, 603) on xpath=//a[contains(text(),'Samsung galaxy s6')]
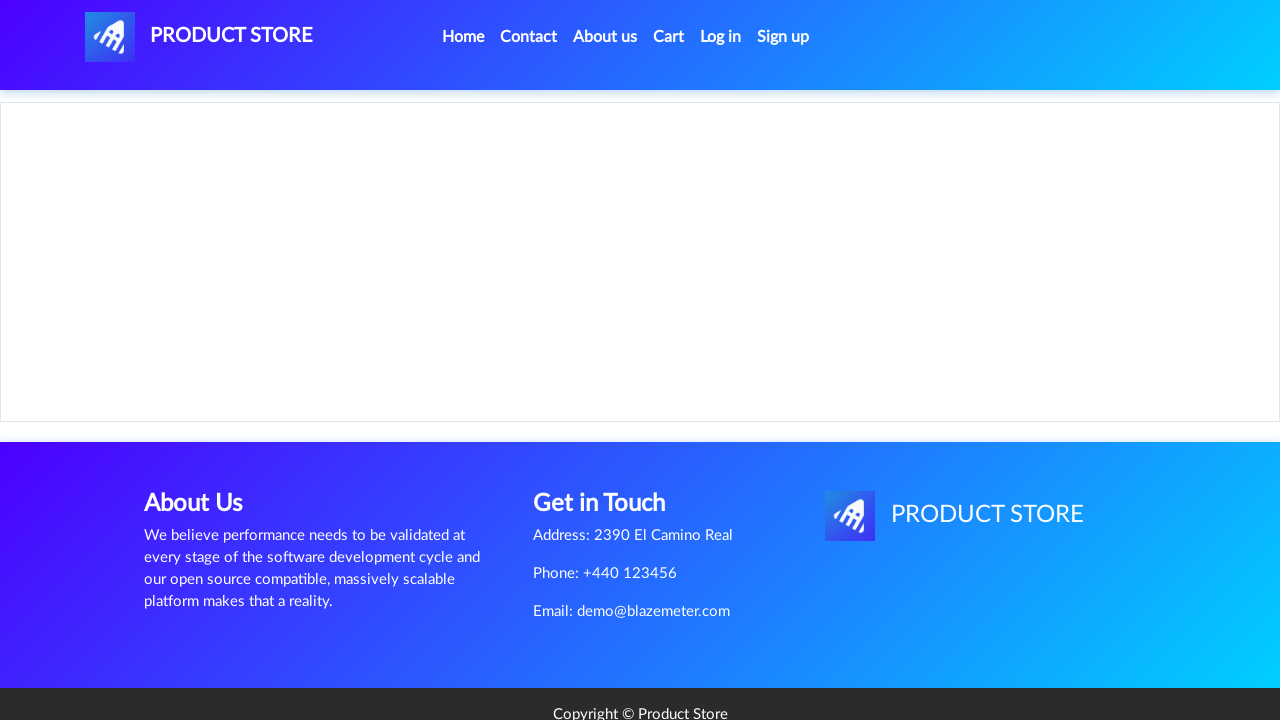

Product page loaded and product name became visible
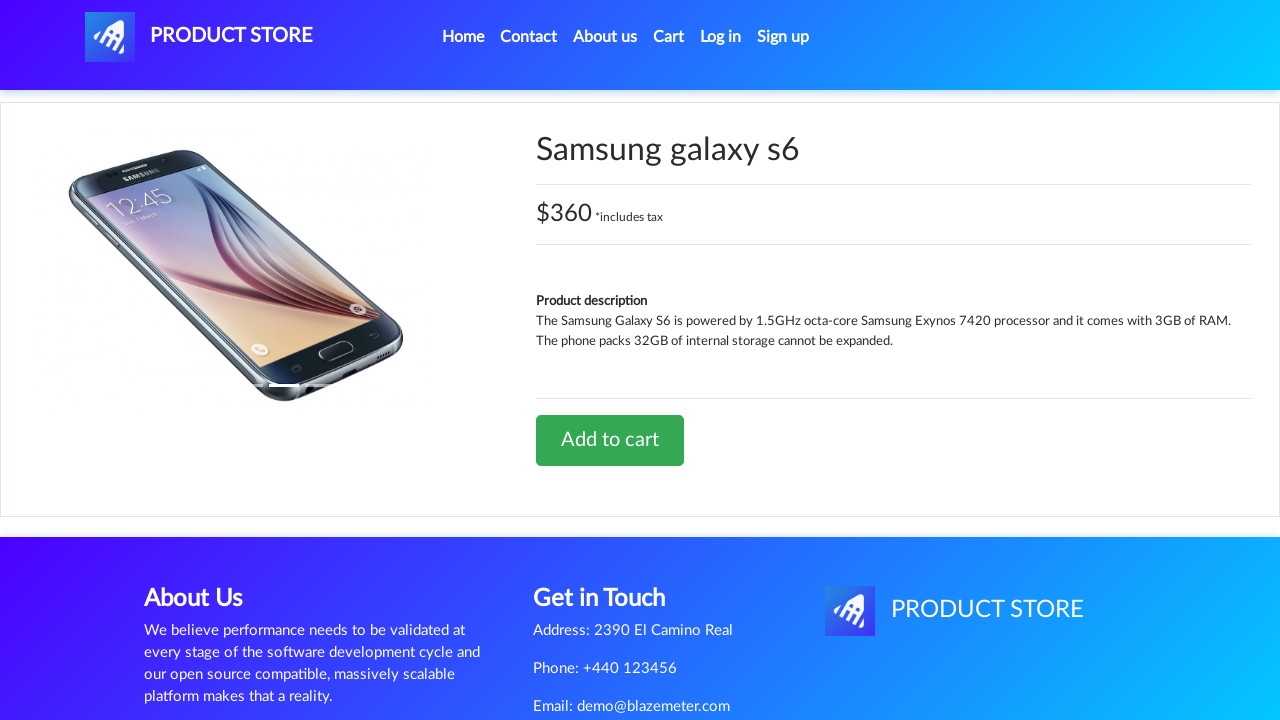

Clicked 'Add to Cart' button at (610, 440) on a[onclick*='addToCart']
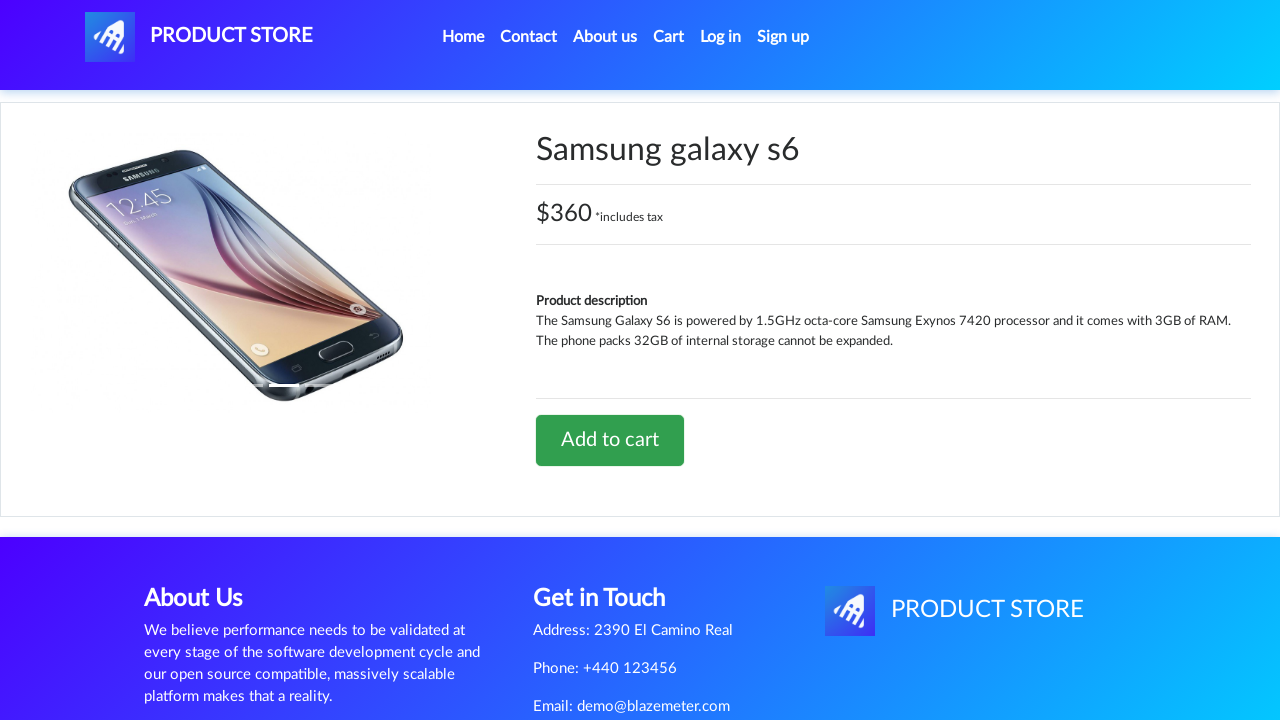

Handled confirmation dialog and waited 1000ms after adding to cart
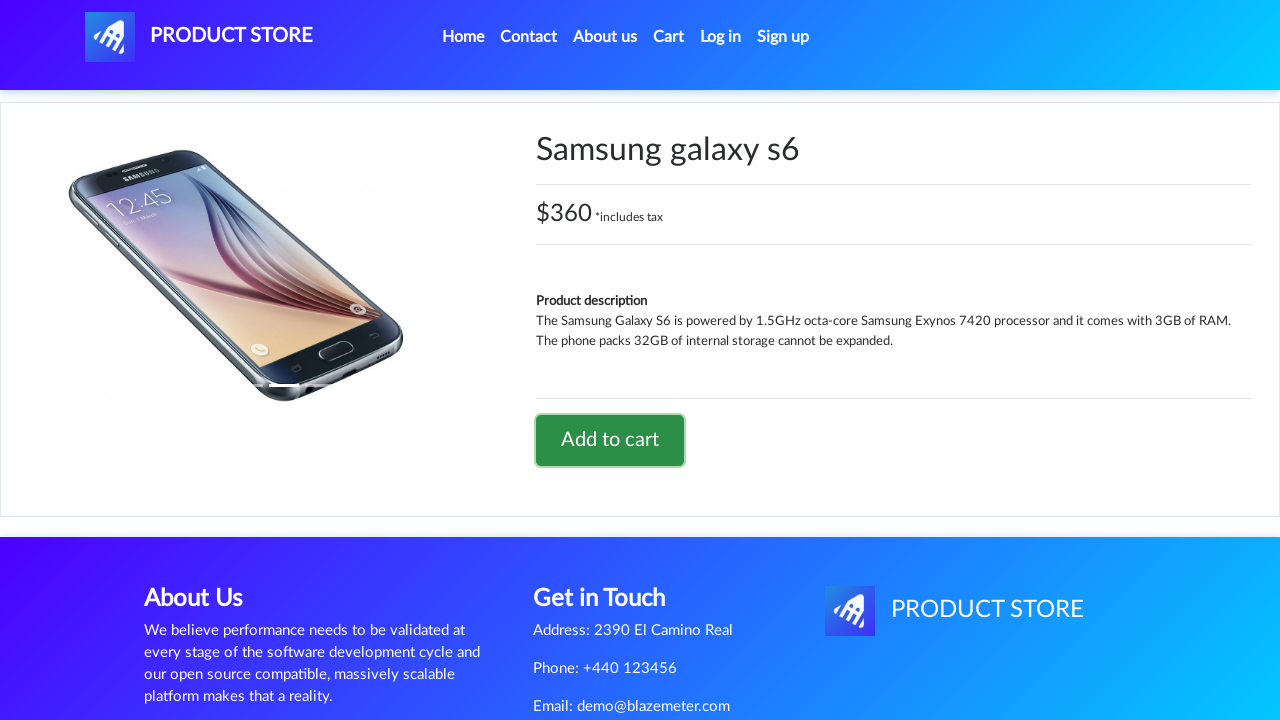

Clicked on shopping cart link at (669, 37) on #cartur
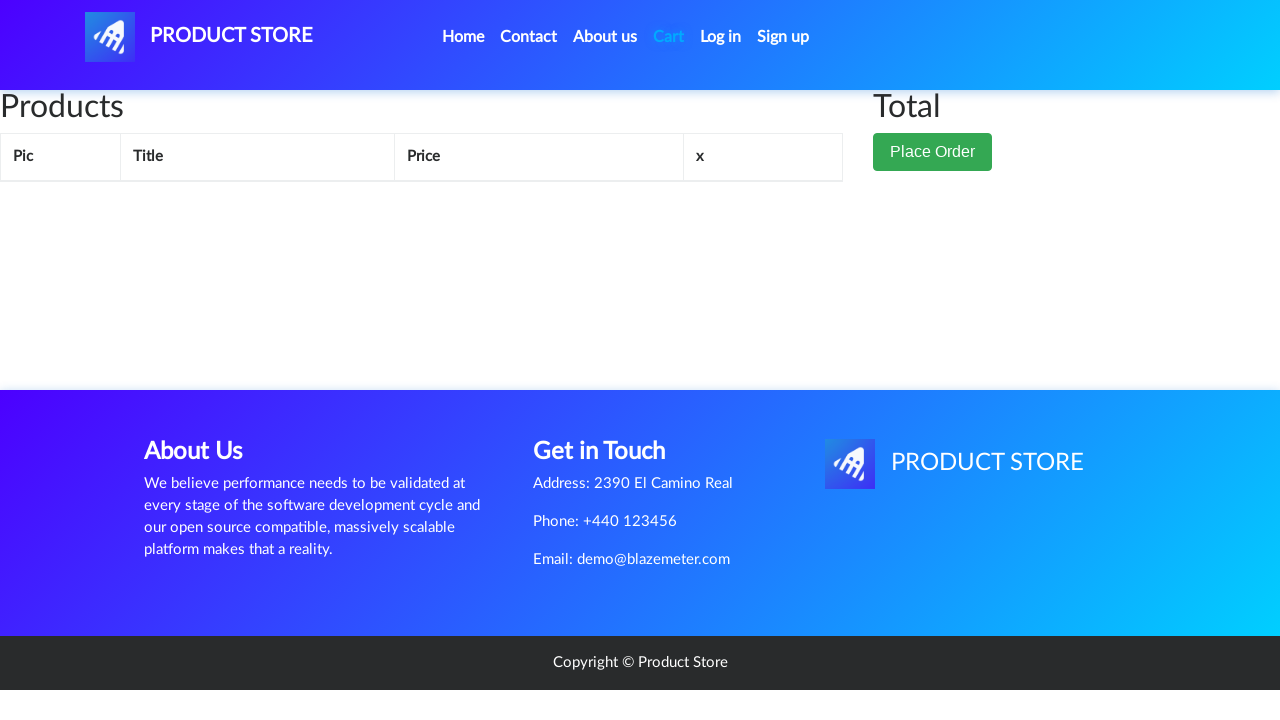

Shopping cart page loaded and total price became visible
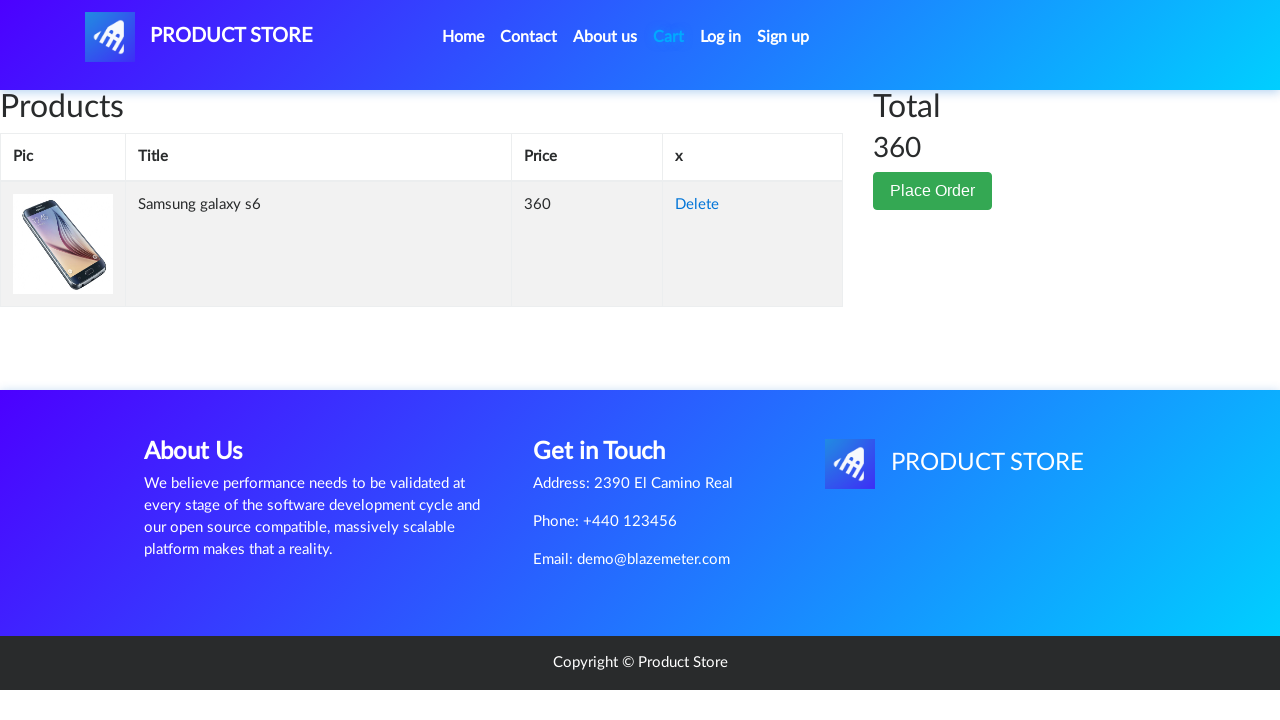

Clicked 'Place Order' button to open order form at (933, 191) on button[data-target='#orderModal']
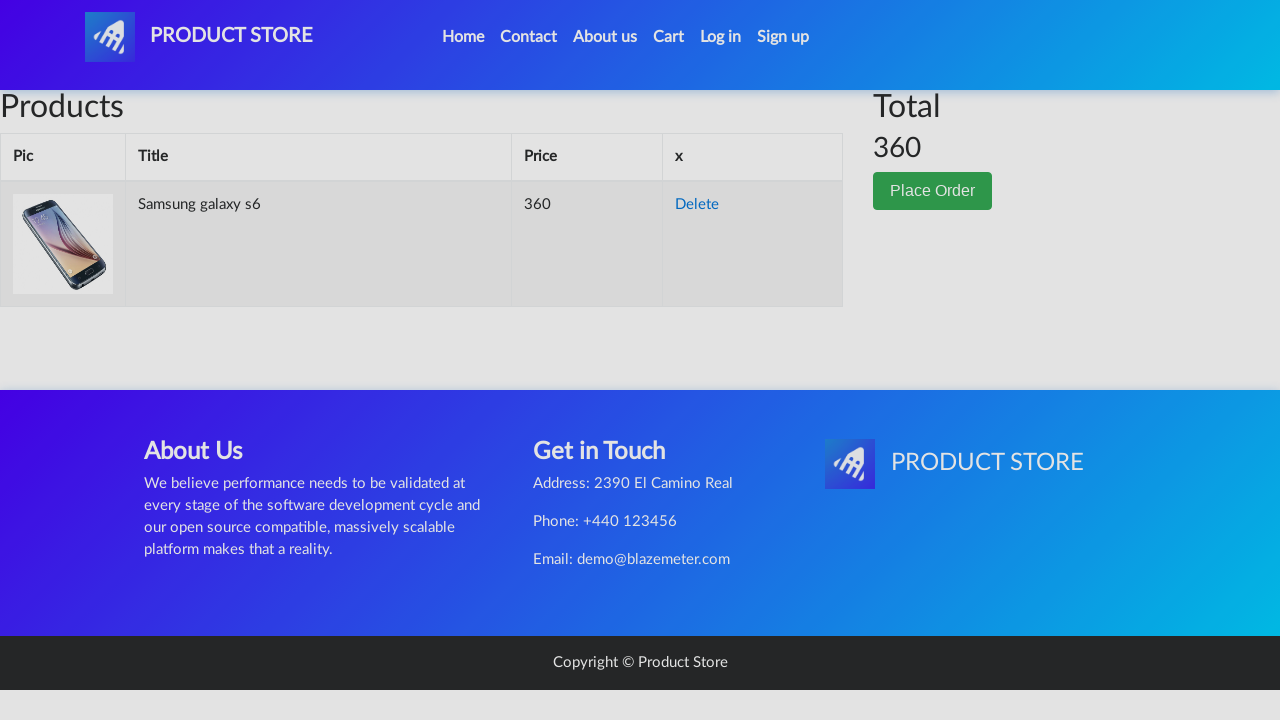

Order form became visible
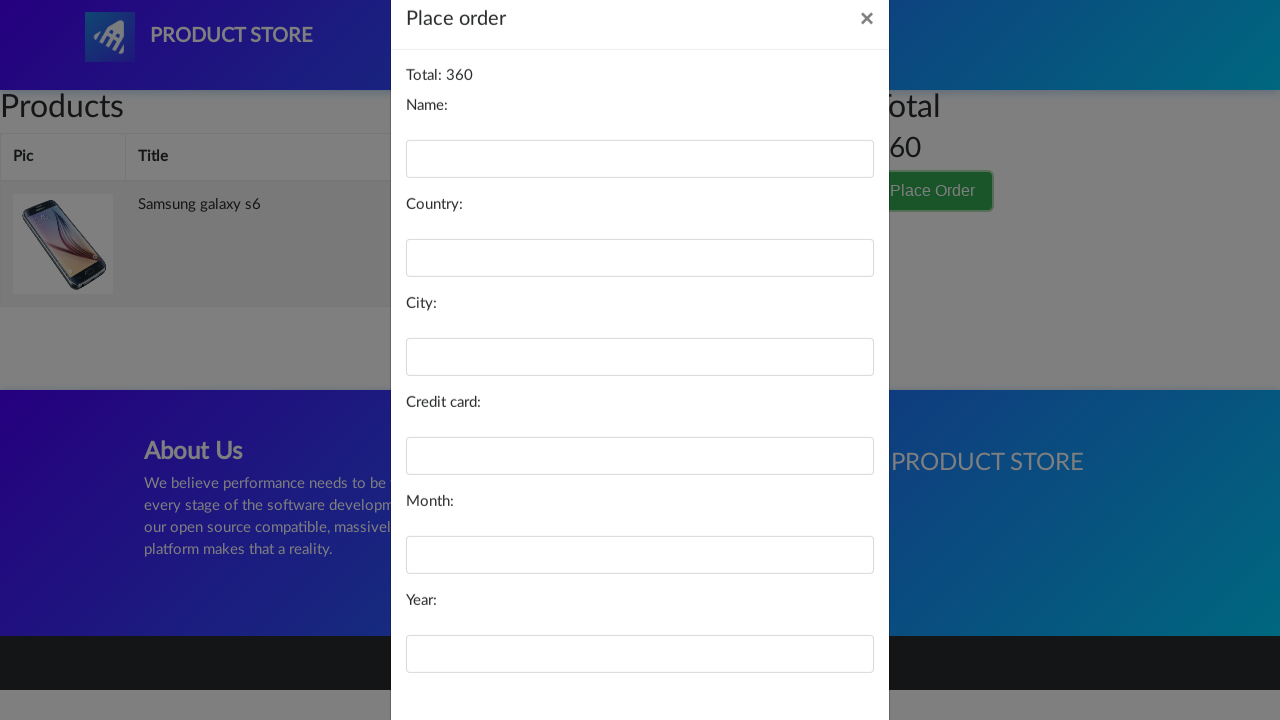

Closed order form by clicking X button at (867, 61) on xpath=//div[@aria-labelledby='orderModalLabel']/*/*/*/button[@class='close']
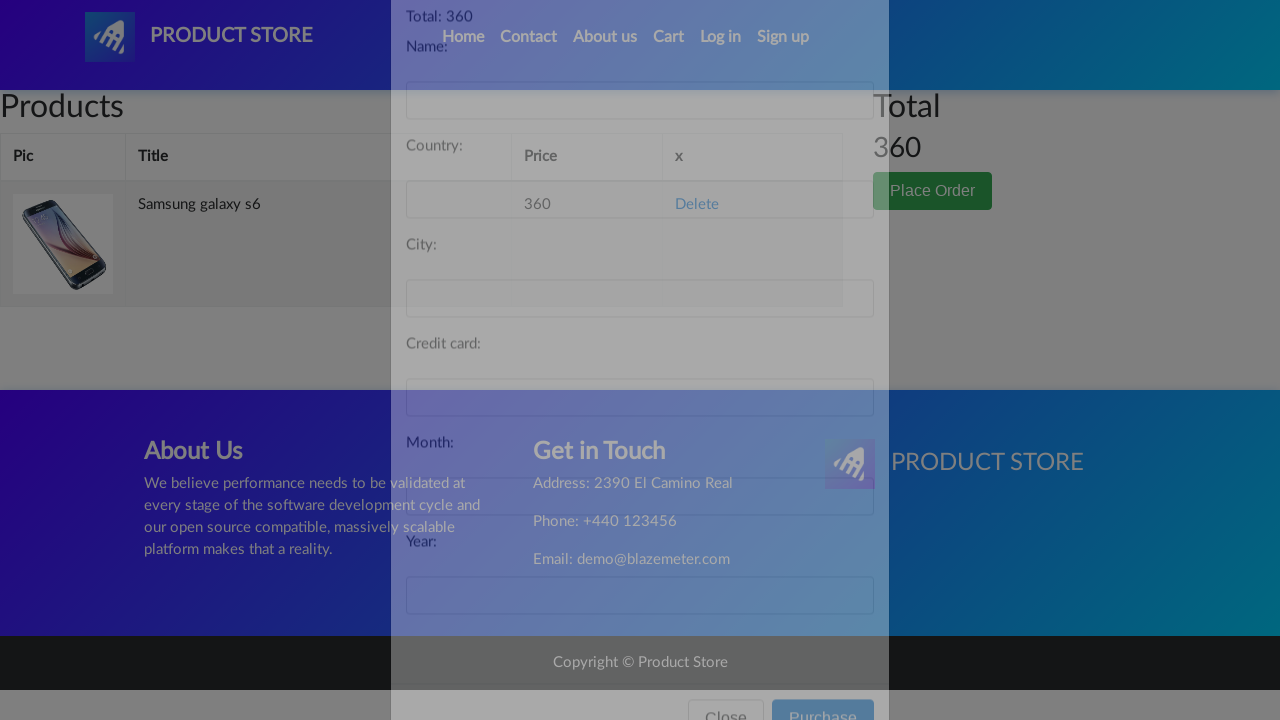

Waited 500ms after closing order form
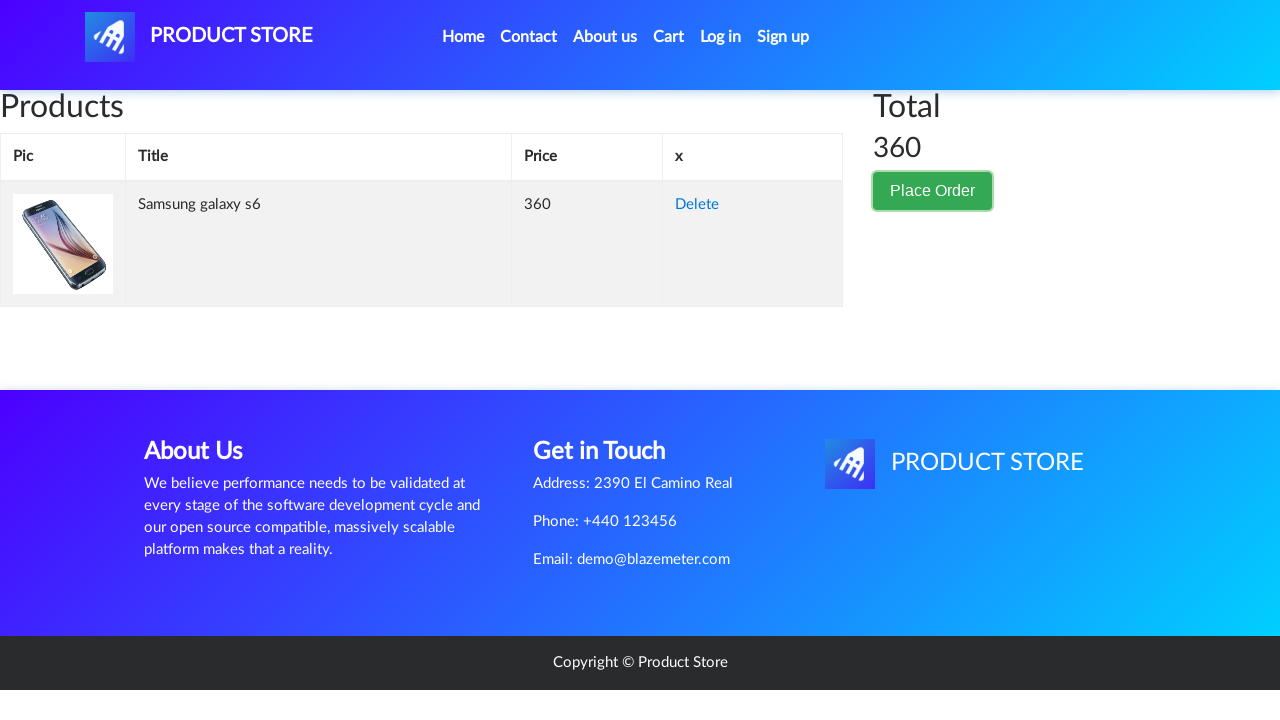

Clicked delete link to remove Samsung Galaxy S6 from cart at (697, 205) on (//tr/td)[last()]/a
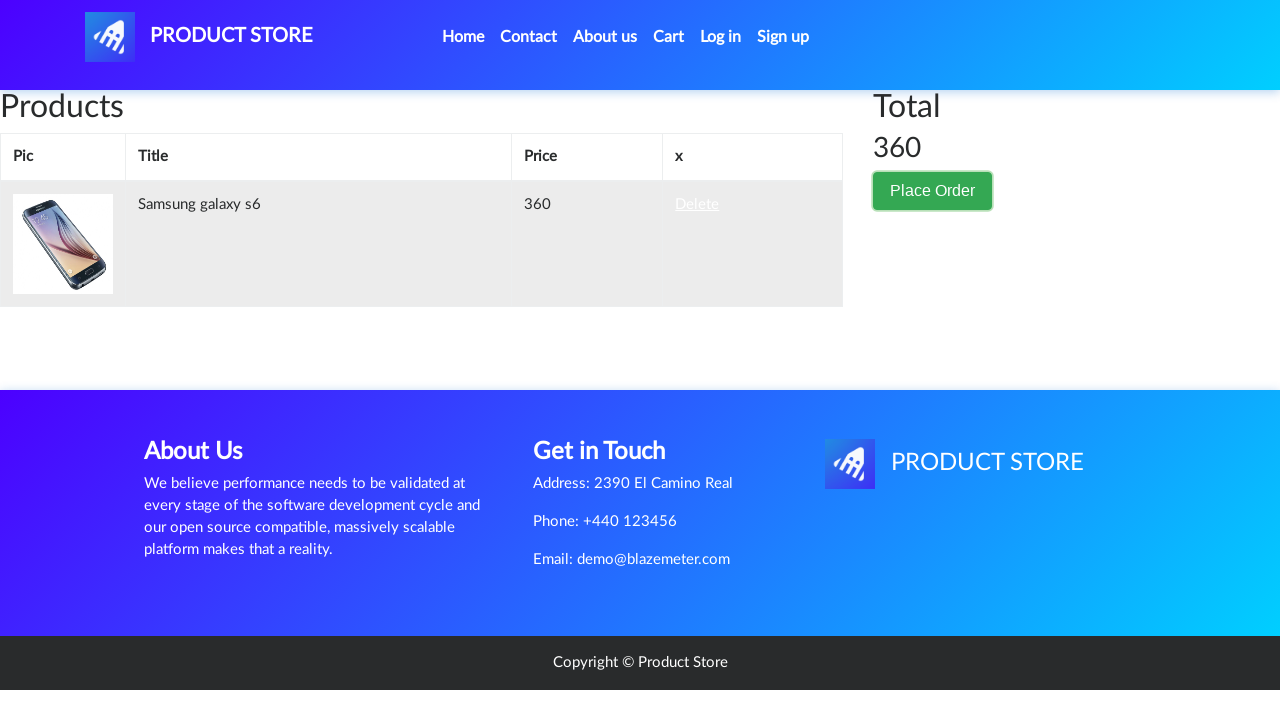

Waited 1000ms after removing product from cart
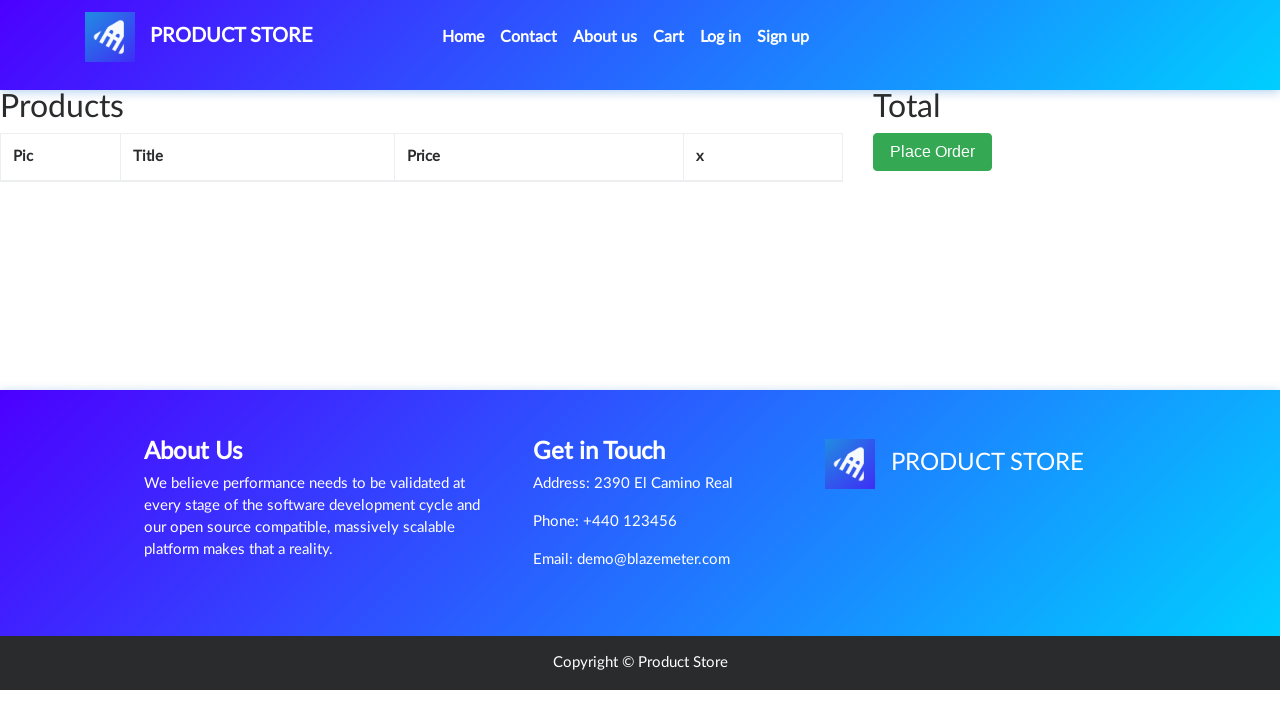

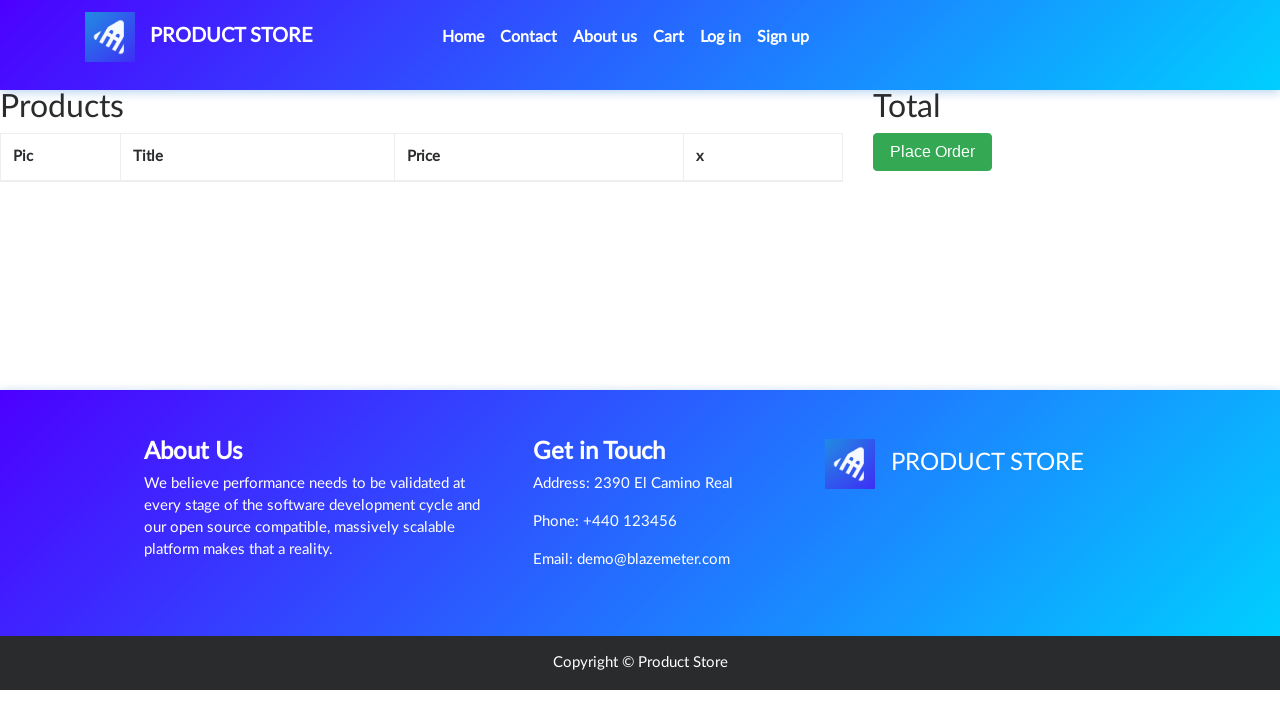